Tests filtering to display all items after viewing filtered views

Starting URL: https://demo.playwright.dev/todomvc

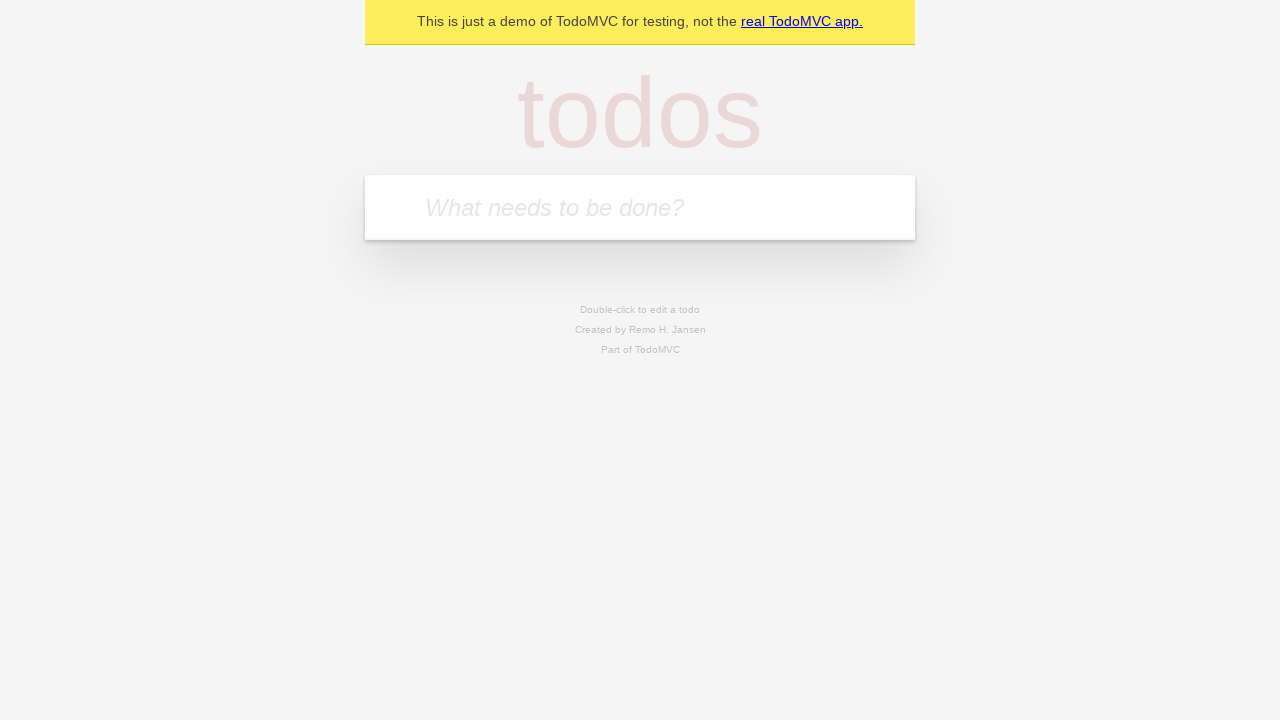

Filled todo input with 'buy some cheese' on internal:attr=[placeholder="What needs to be done?"i]
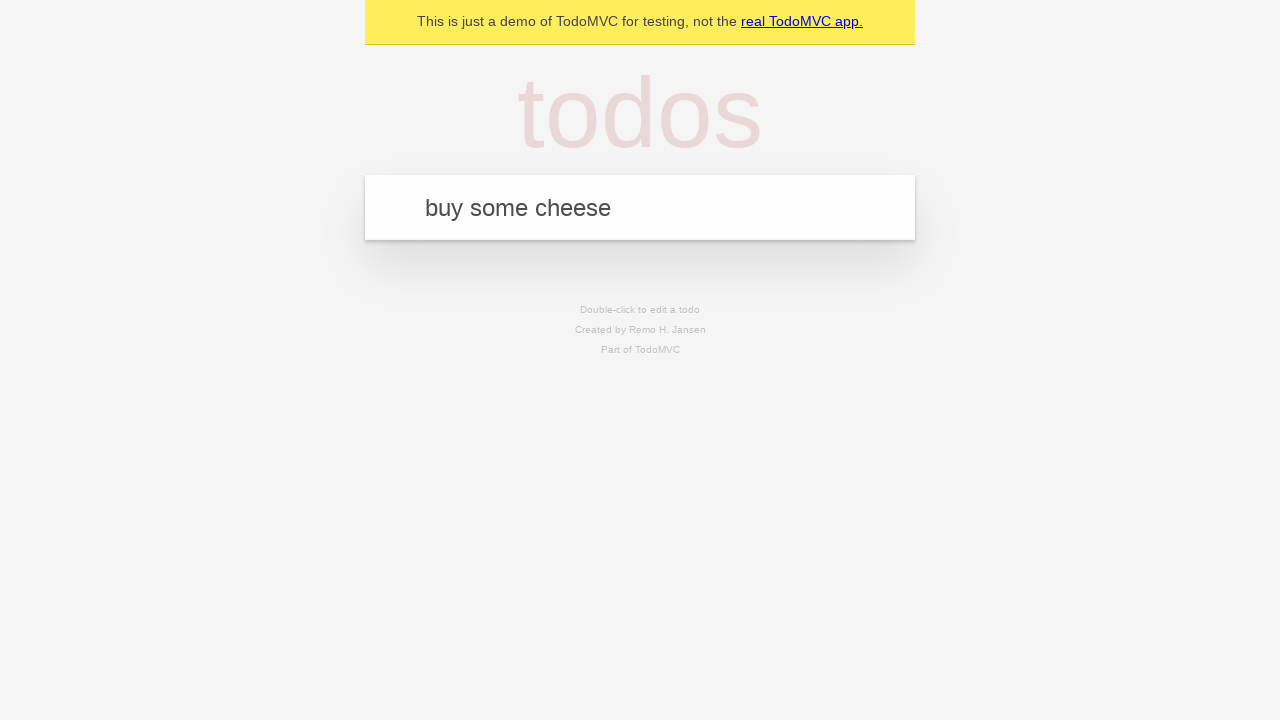

Pressed Enter to create first todo 'buy some cheese' on internal:attr=[placeholder="What needs to be done?"i]
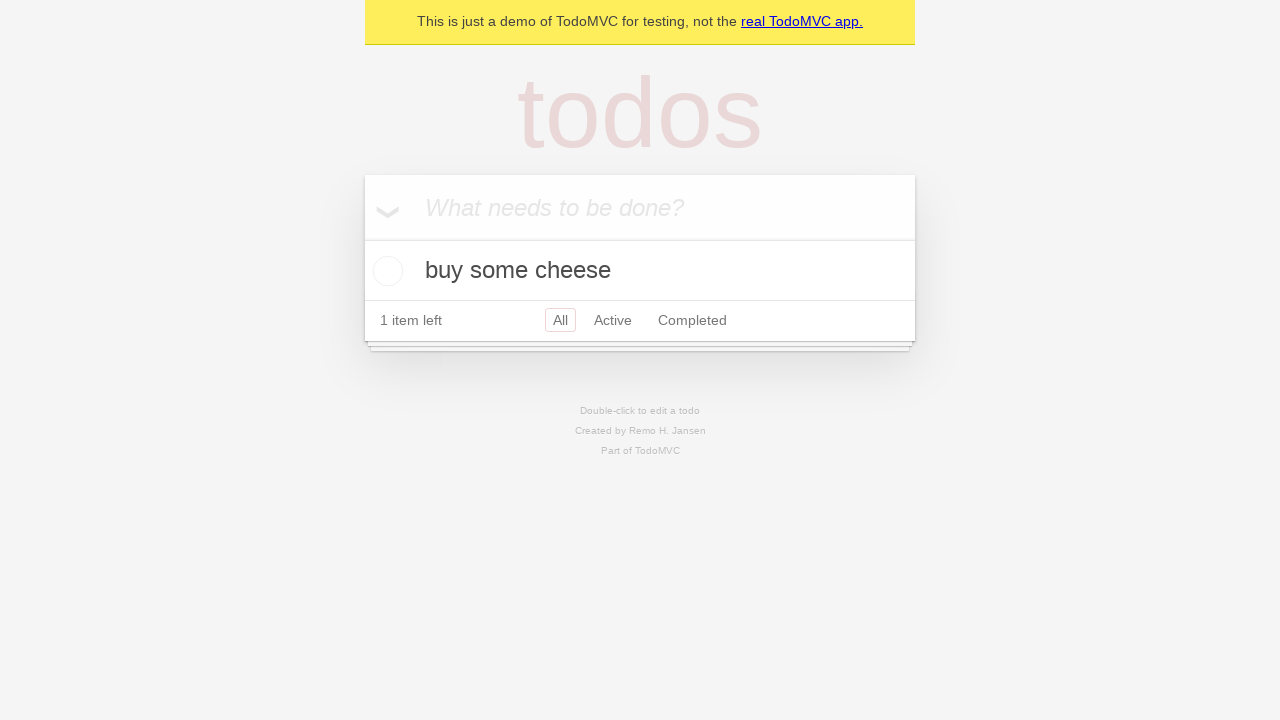

Filled todo input with 'feed the cat' on internal:attr=[placeholder="What needs to be done?"i]
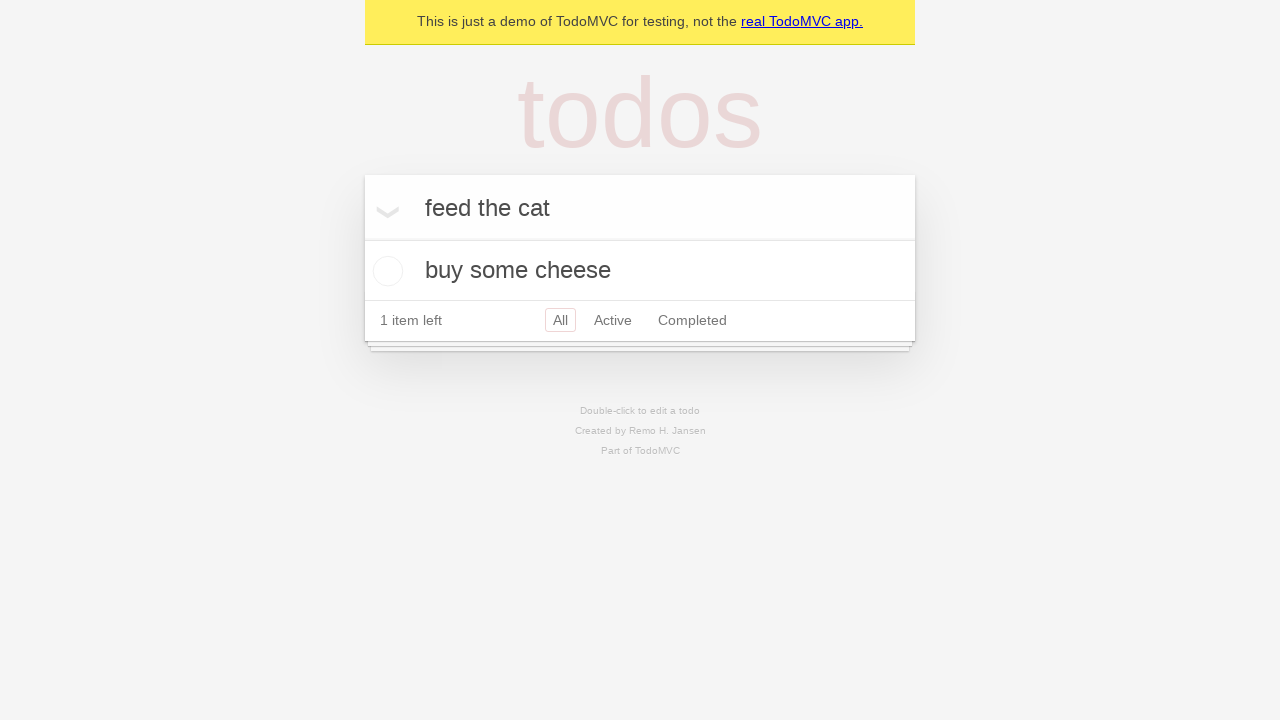

Pressed Enter to create second todo 'feed the cat' on internal:attr=[placeholder="What needs to be done?"i]
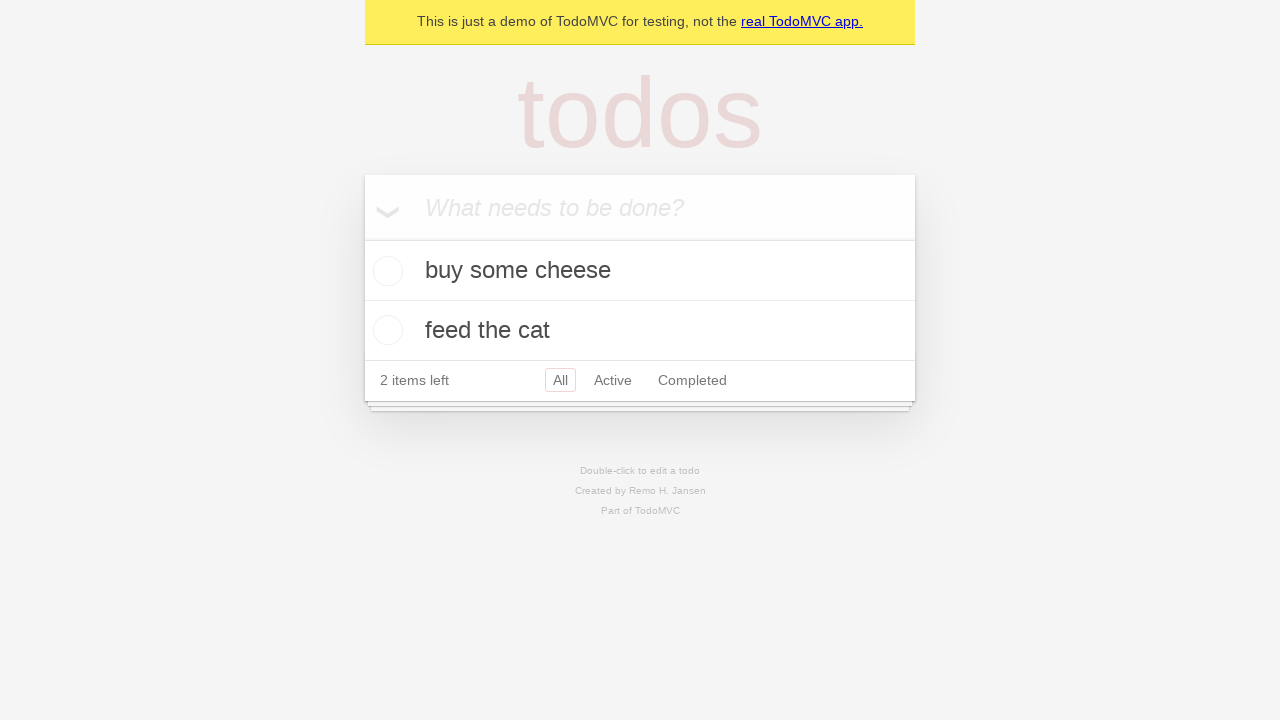

Filled todo input with 'book a doctors appointment' on internal:attr=[placeholder="What needs to be done?"i]
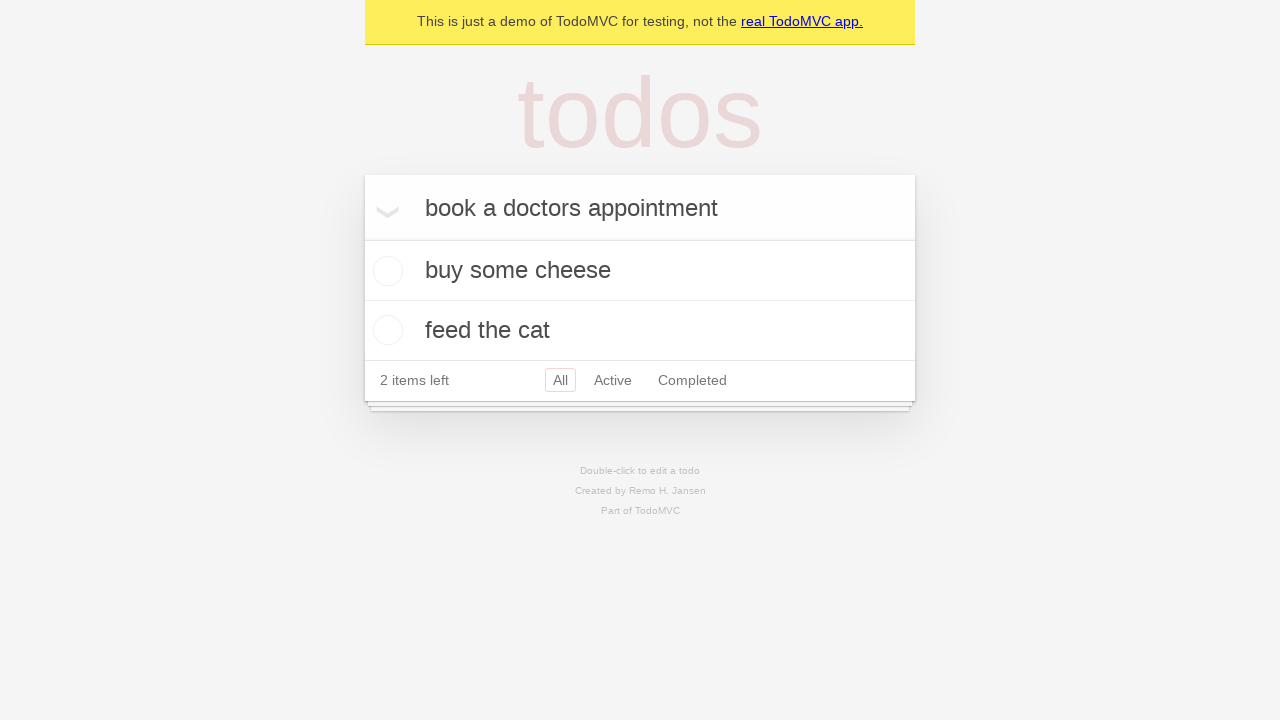

Pressed Enter to create third todo 'book a doctors appointment' on internal:attr=[placeholder="What needs to be done?"i]
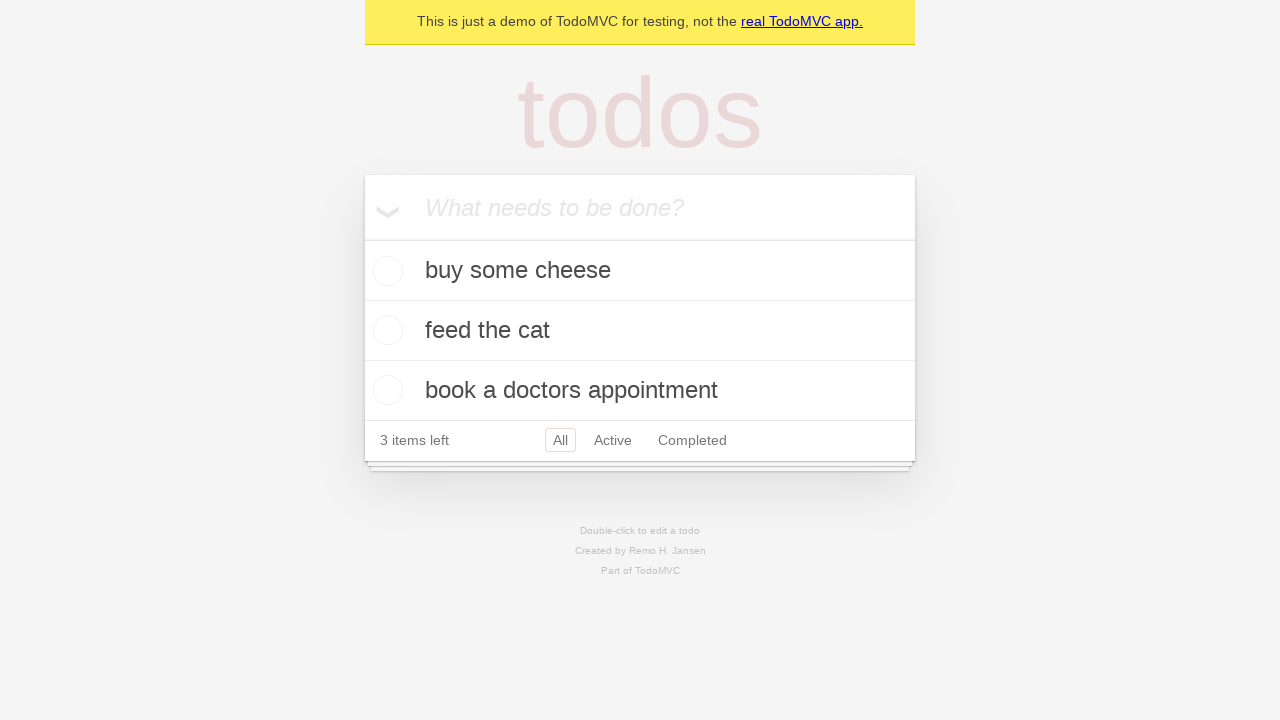

Waited for all 3 todos to be displayed
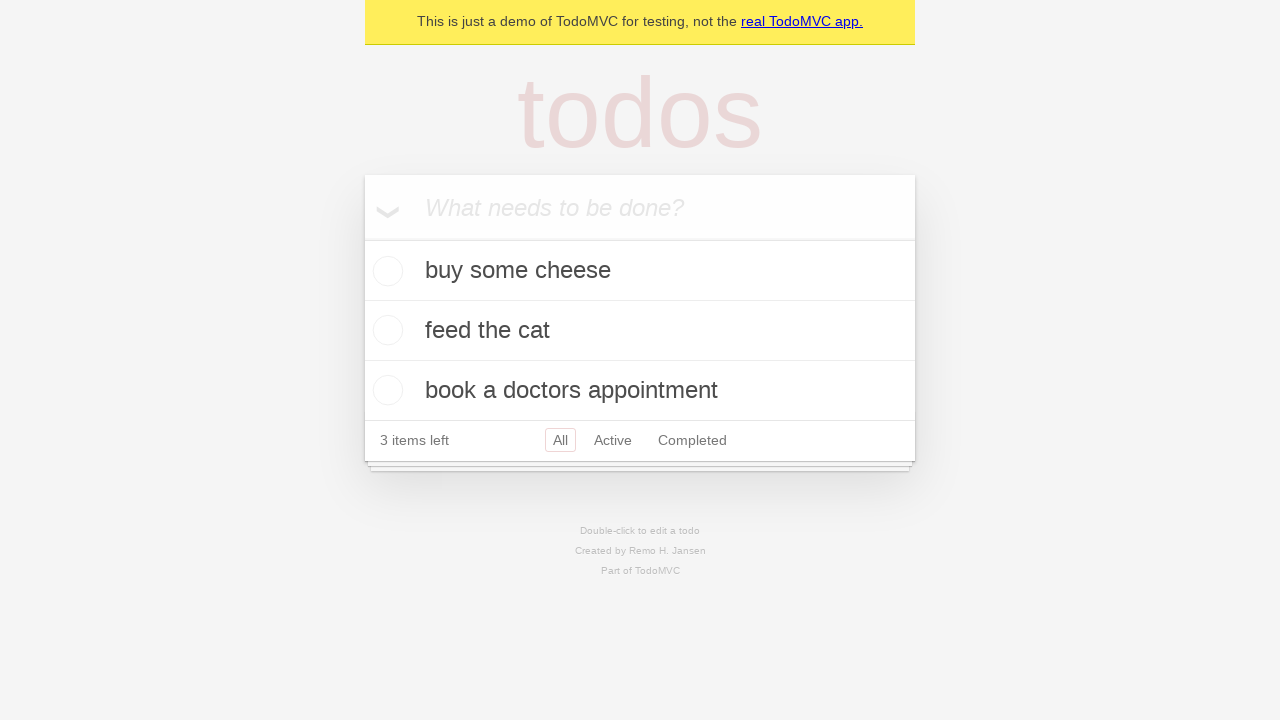

Checked the second todo item 'feed the cat' at (385, 330) on internal:testid=[data-testid="todo-item"s] >> nth=1 >> internal:role=checkbox
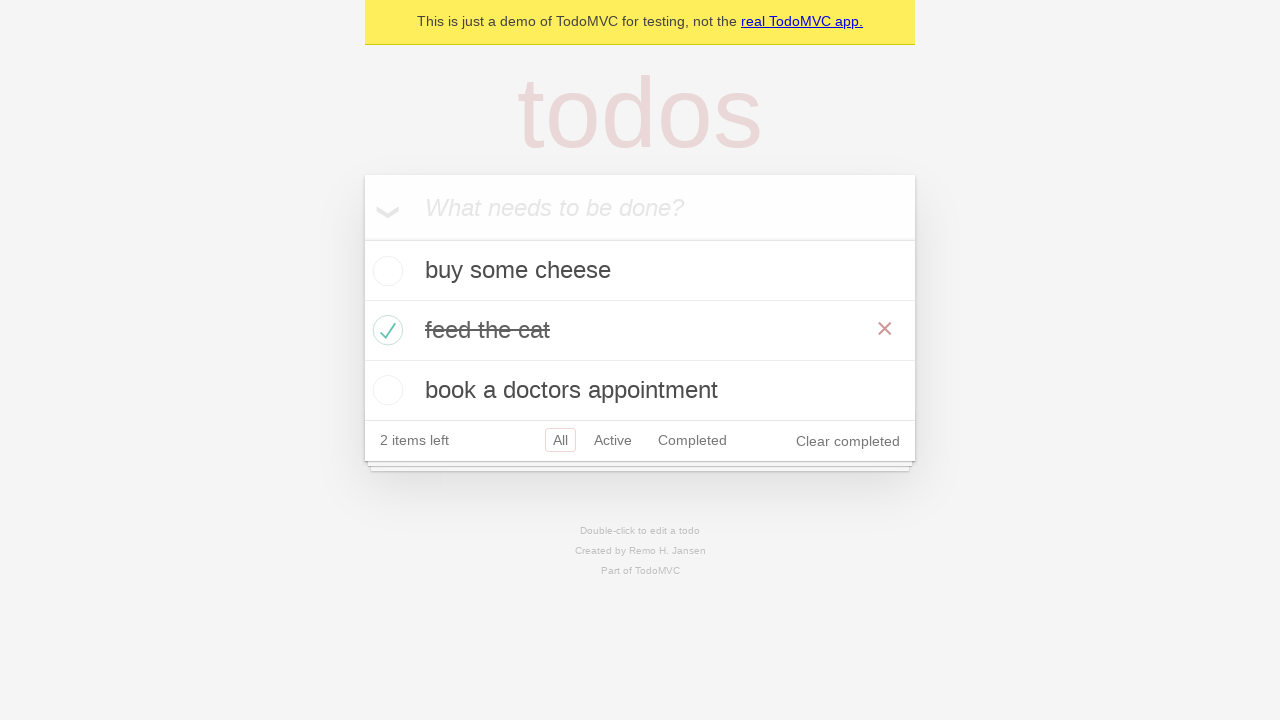

Clicked 'Active' filter to display only active todos at (613, 440) on internal:role=link[name="Active"i]
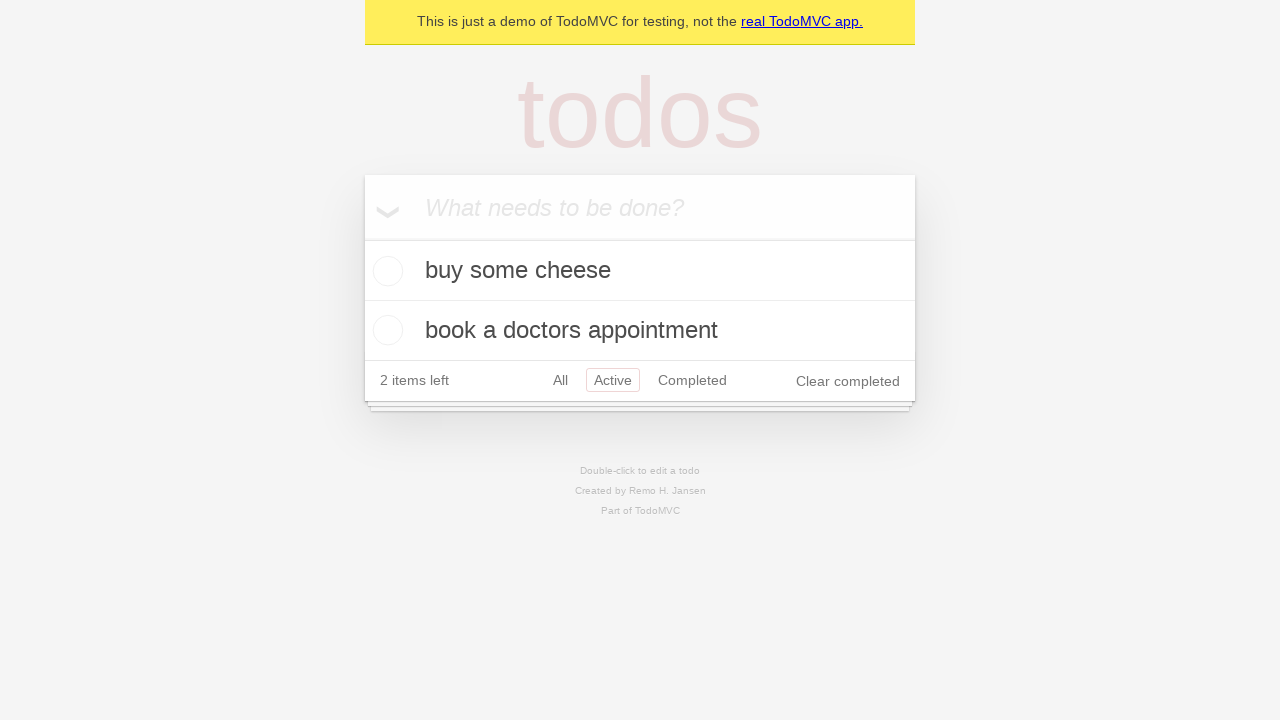

Clicked 'Completed' filter to display only completed todos at (692, 380) on internal:role=link[name="Completed"i]
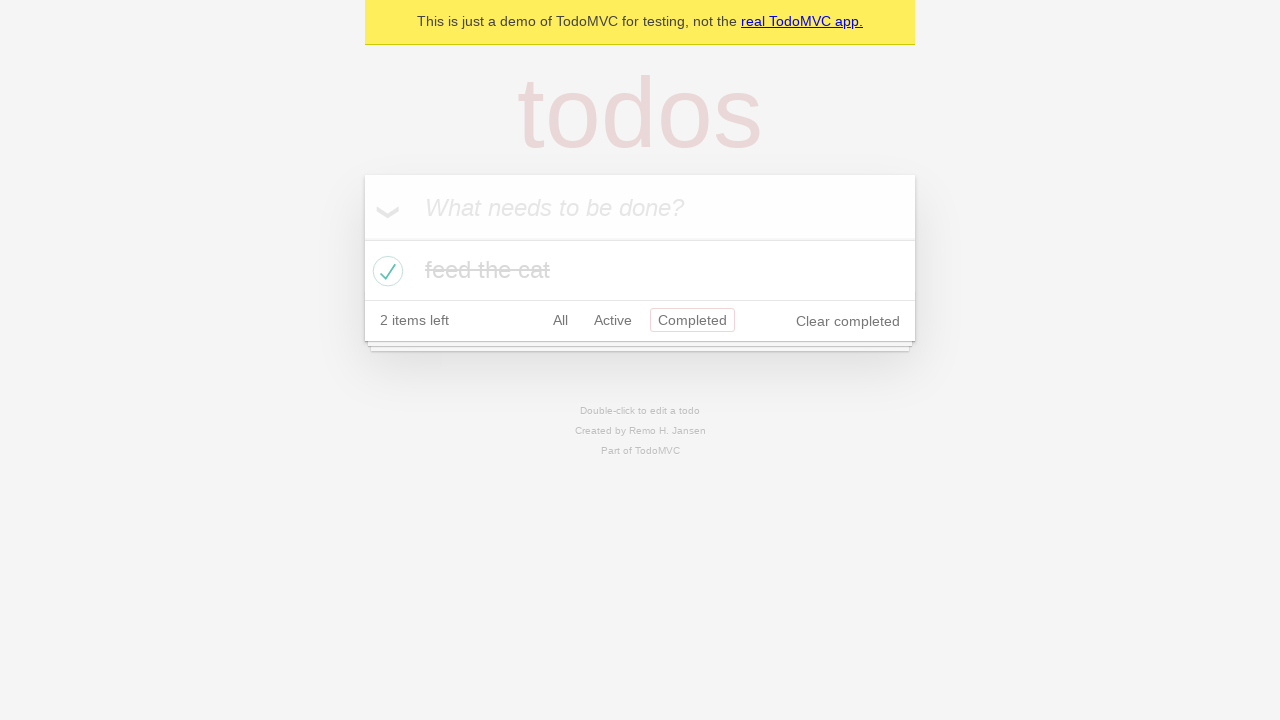

Clicked 'All' filter to display all todos at (560, 320) on internal:role=link[name="All"i]
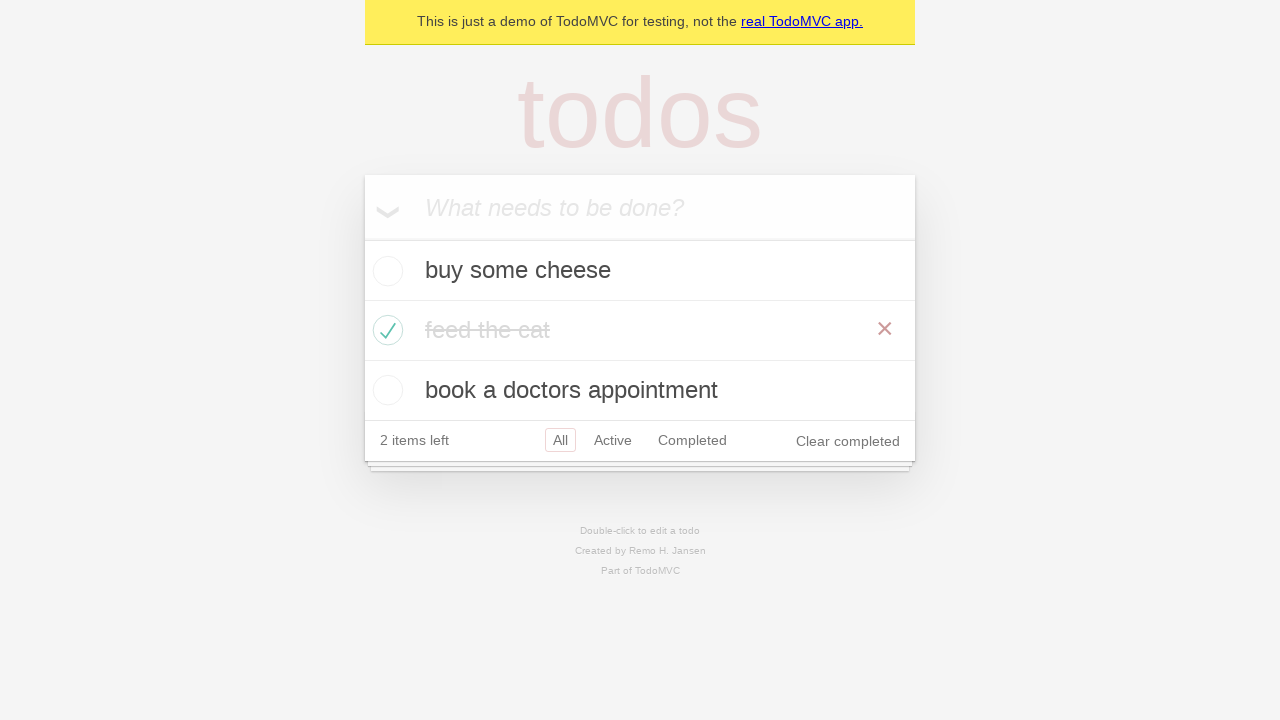

Verified all 3 items are displayed after clicking 'All' filter
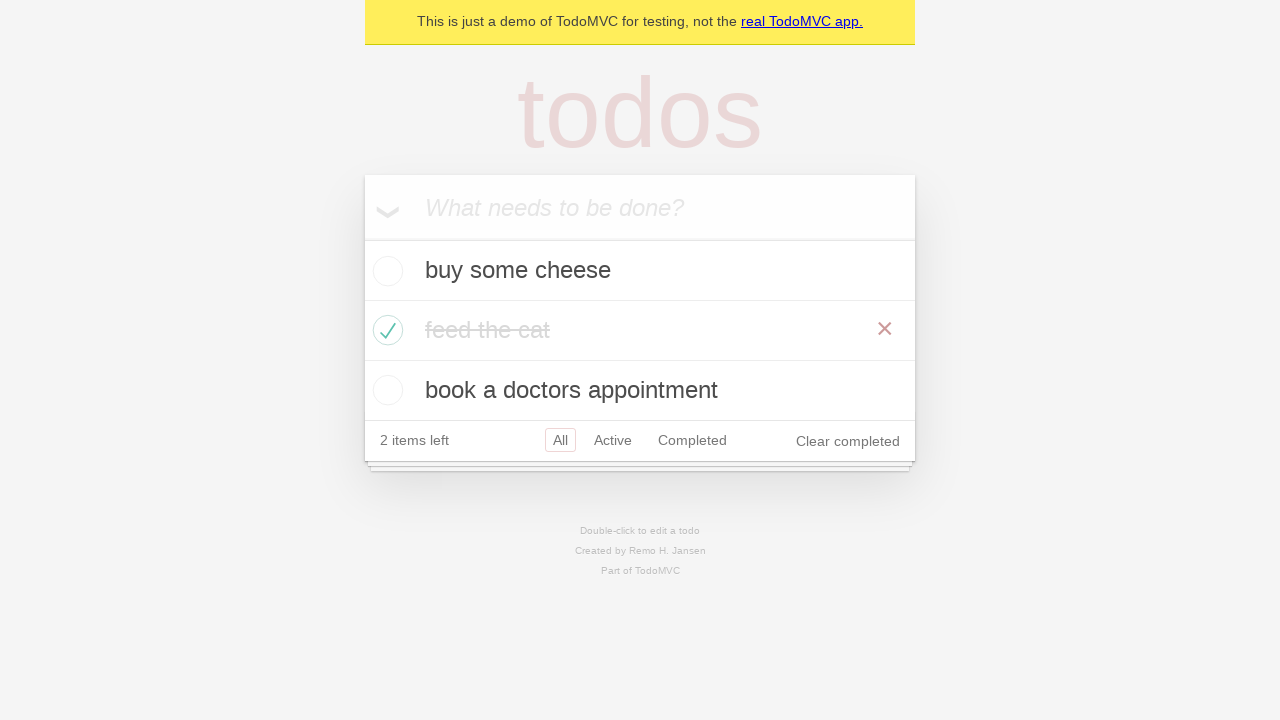

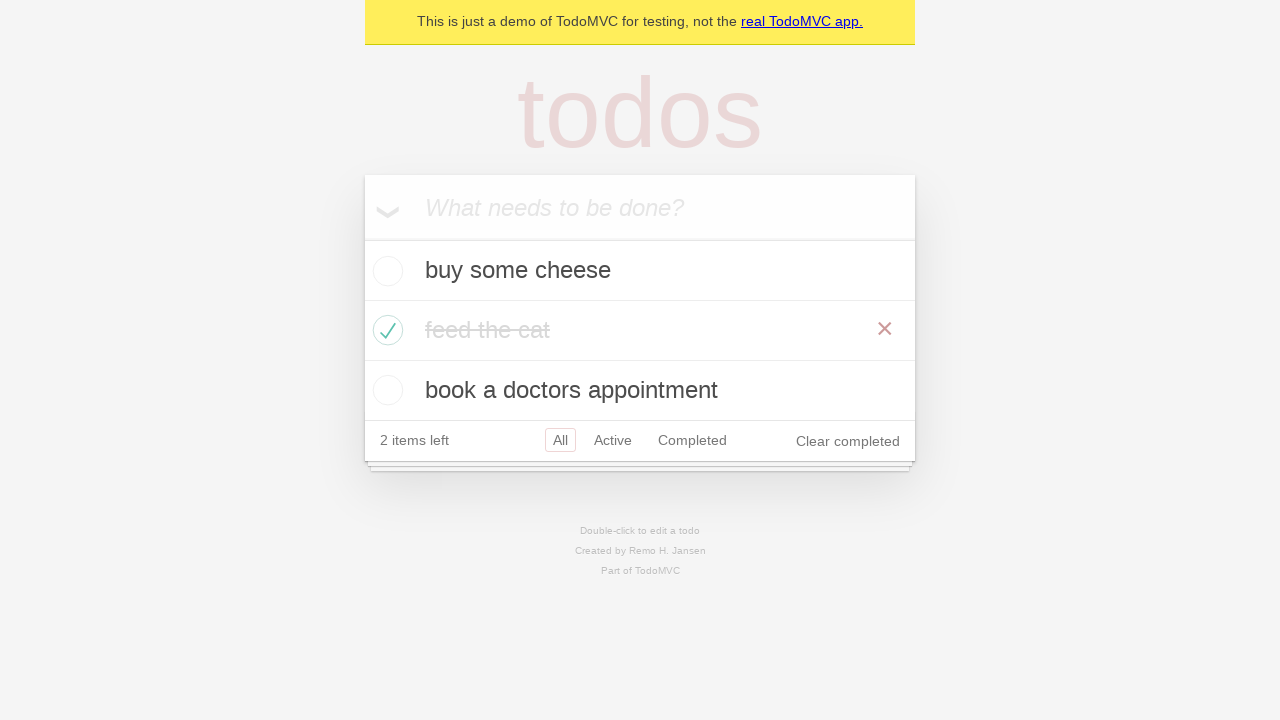